Tests radio button functionality by clicking on the "Hockey" radio button and verifying it becomes selected

Starting URL: https://practice.cydeo.com/radio_buttons

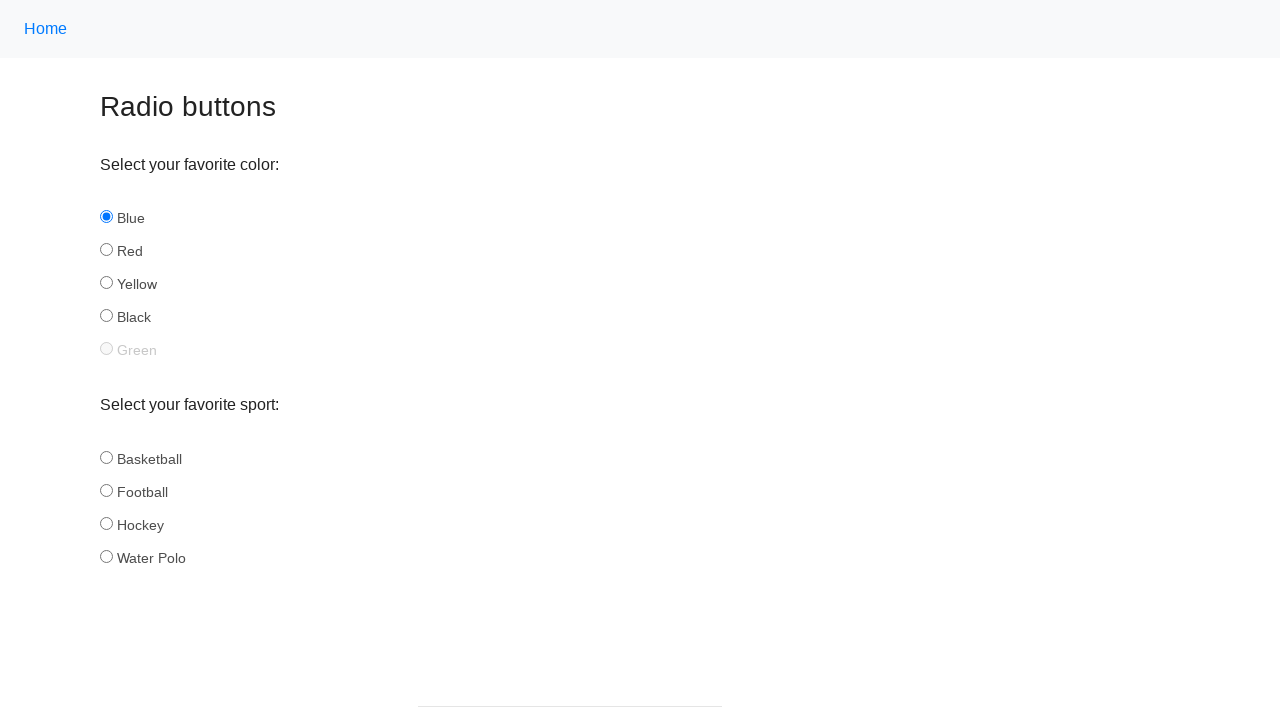

Clicked on 'Hockey' radio button at (106, 523) on input[id='hockey']
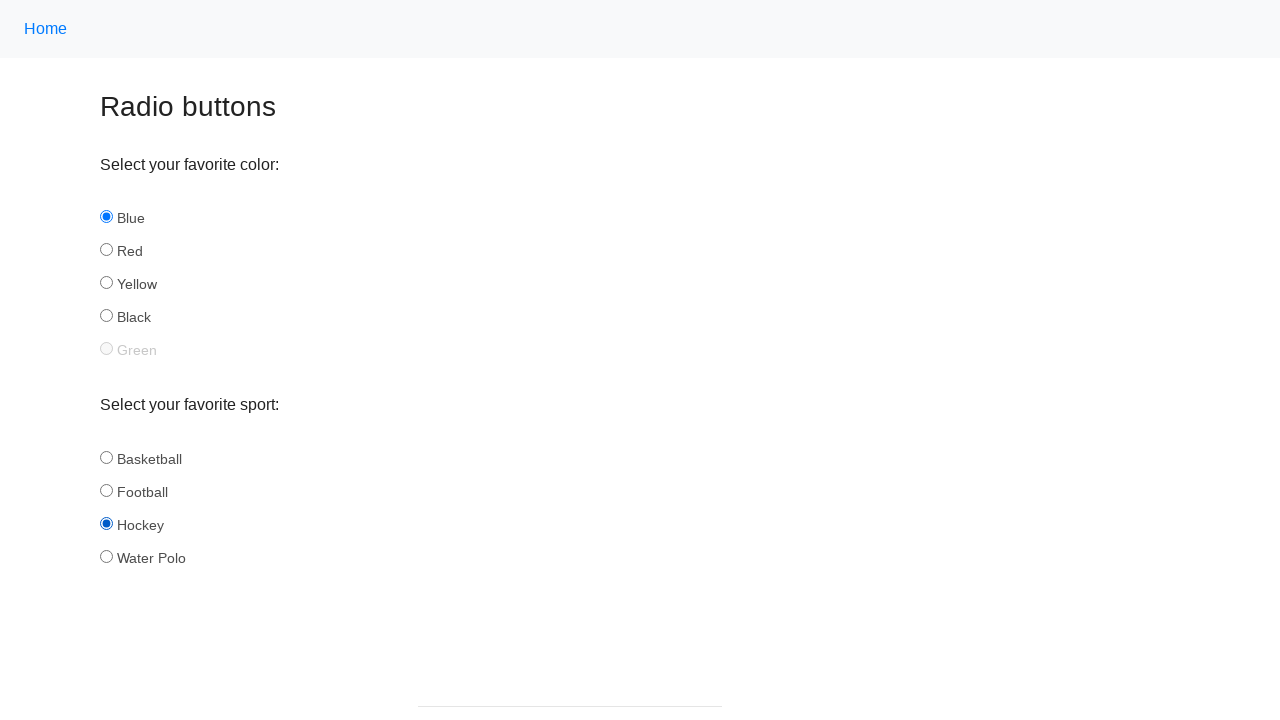

Verified that 'Hockey' radio button is selected
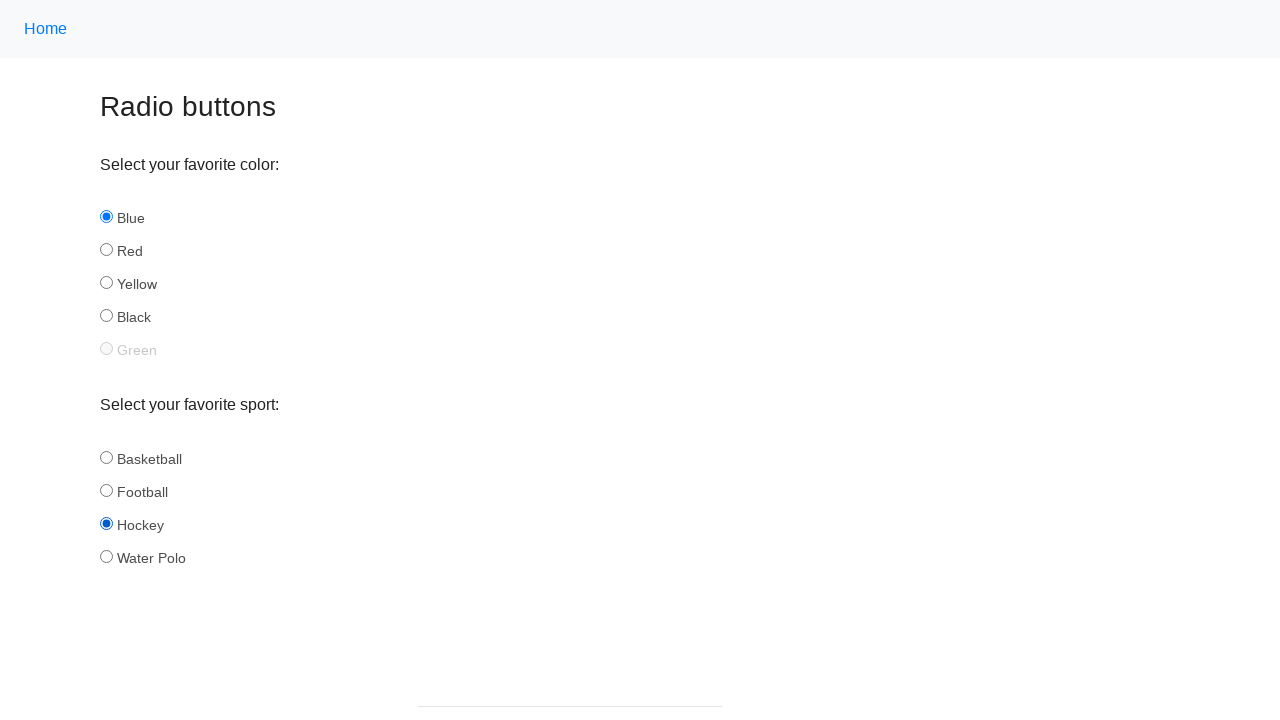

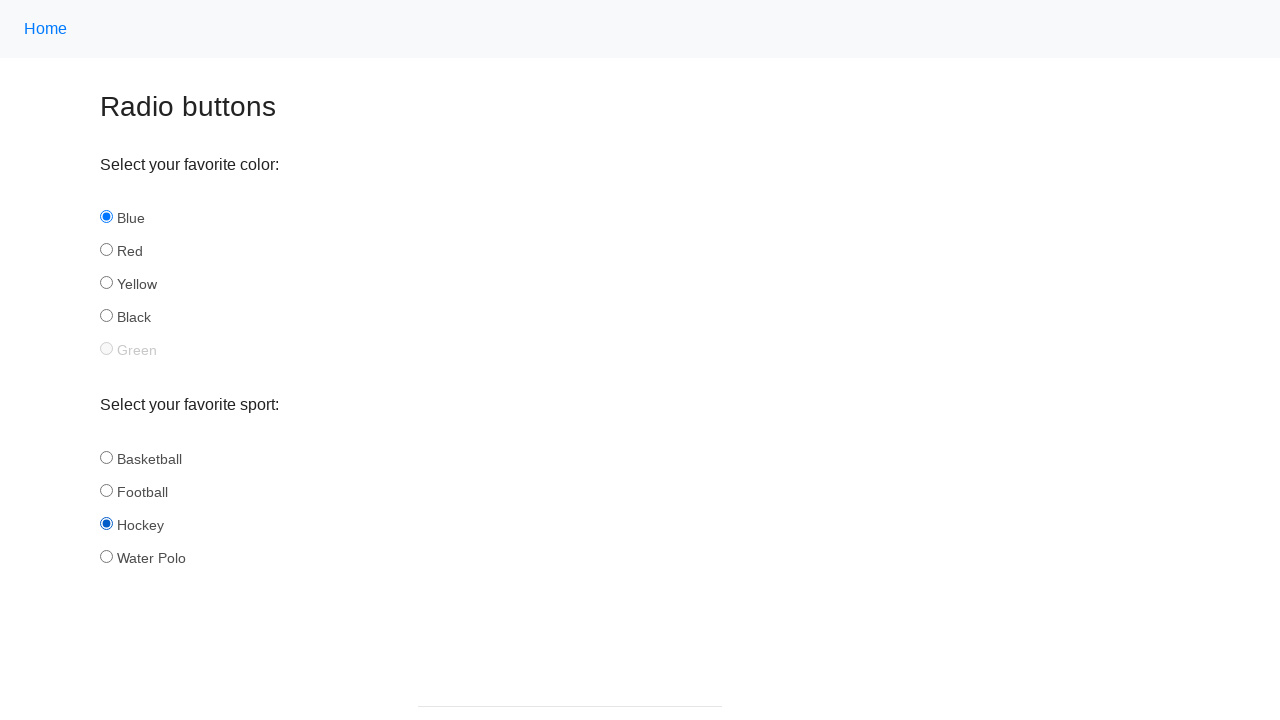